Navigates to RTVE Play streaming page and scrolls down multiple times to load additional content, simulating a user browsing through the media catalog.

Starting URL: https://www.rtve.es/play/

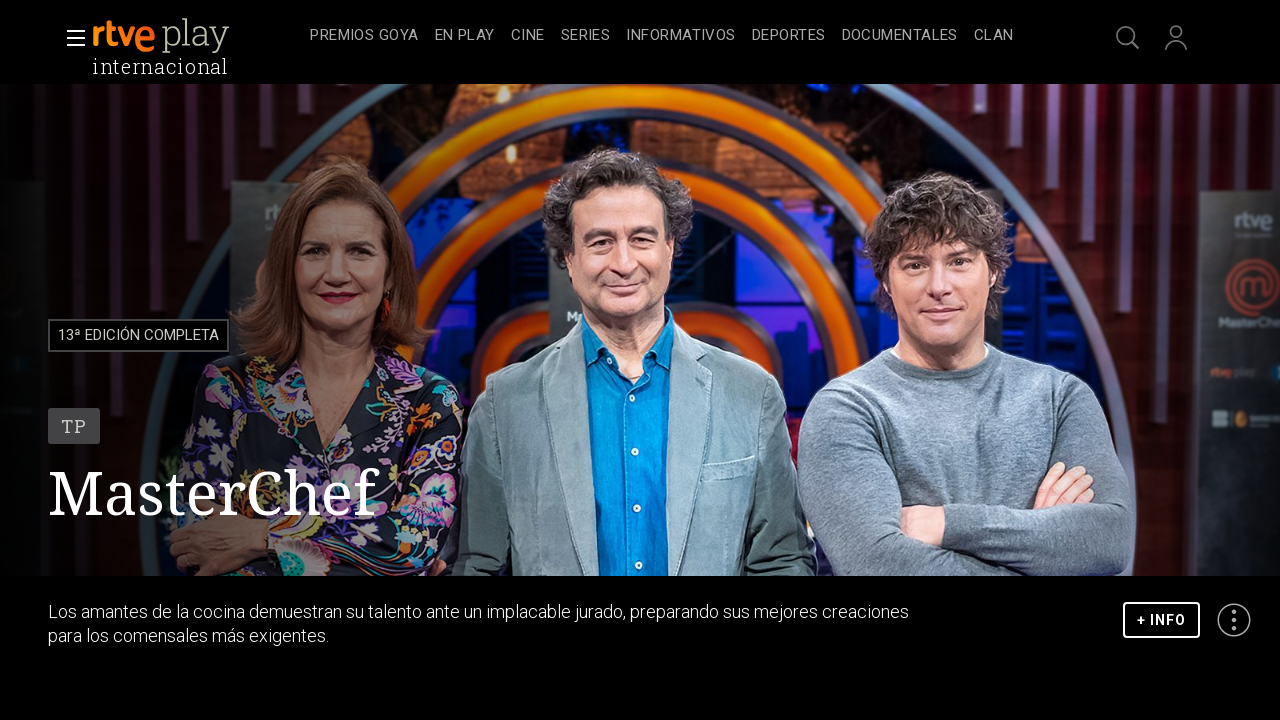

Waited for RTVE Play page to load (networkidle)
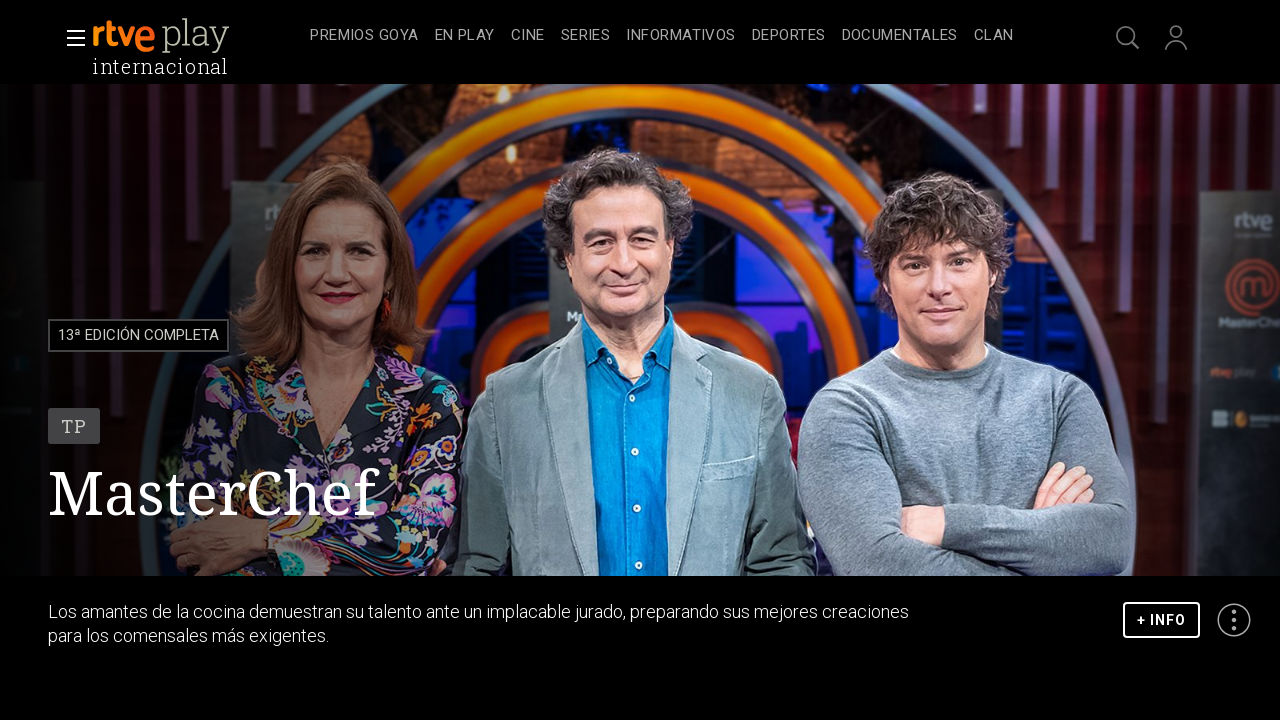

Scrolled down to load additional content (iteration 1/3)
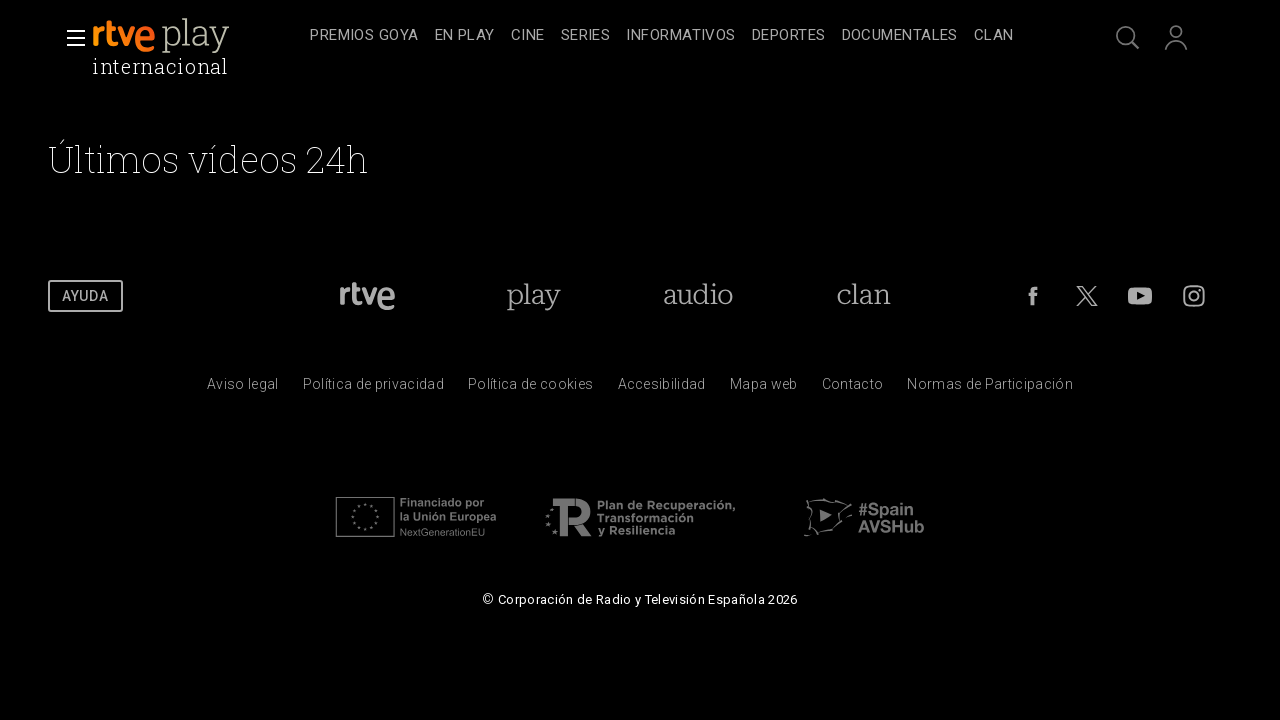

Waited for content to load after scroll (iteration 1/3)
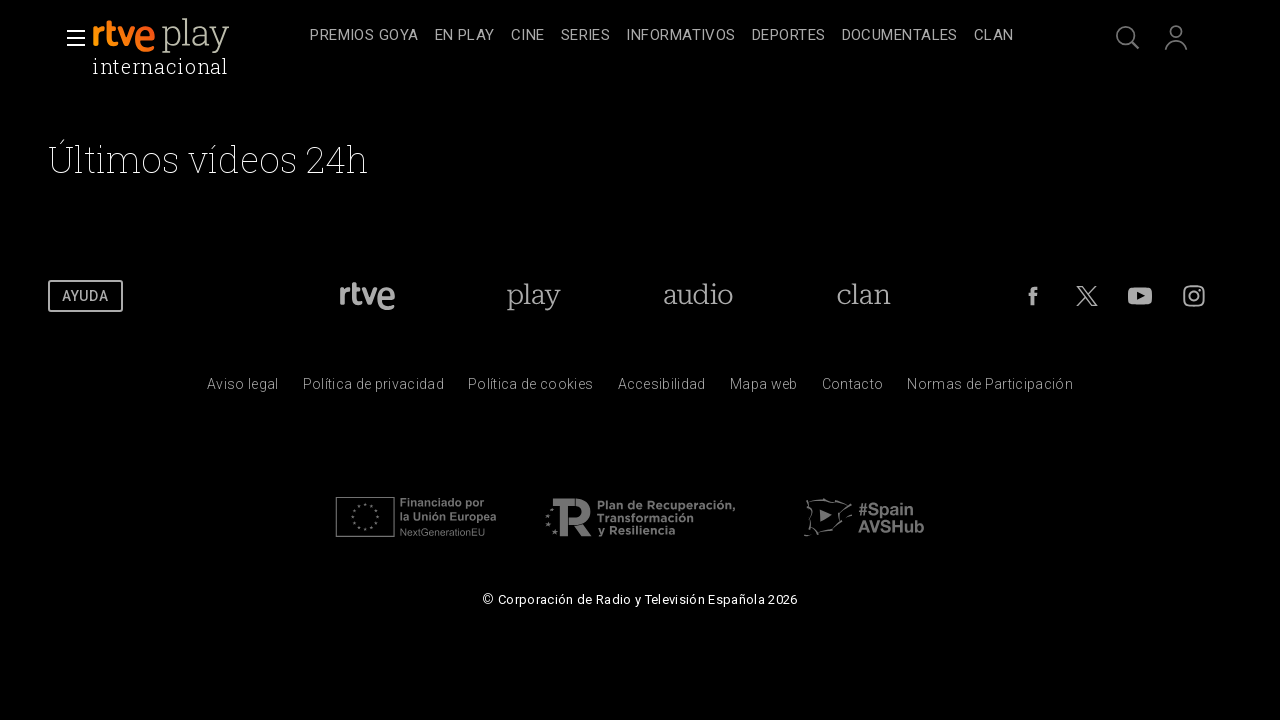

Scrolled down to load additional content (iteration 2/3)
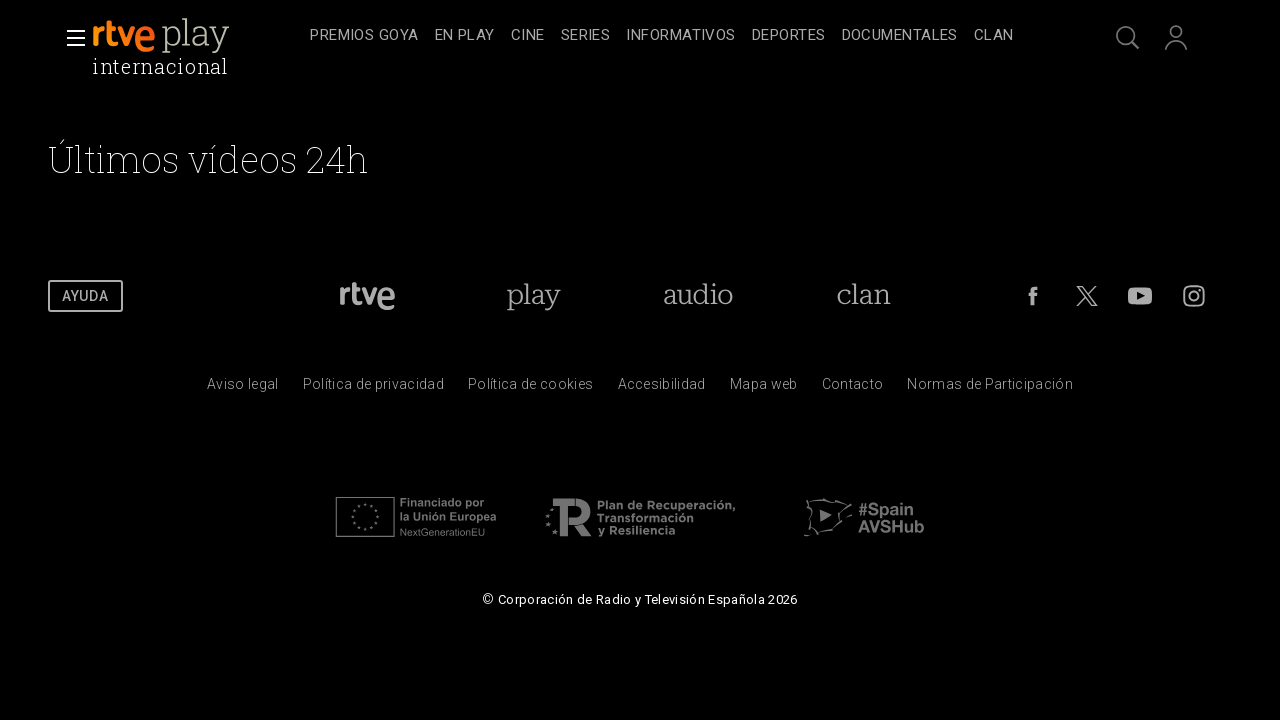

Waited for content to load after scroll (iteration 2/3)
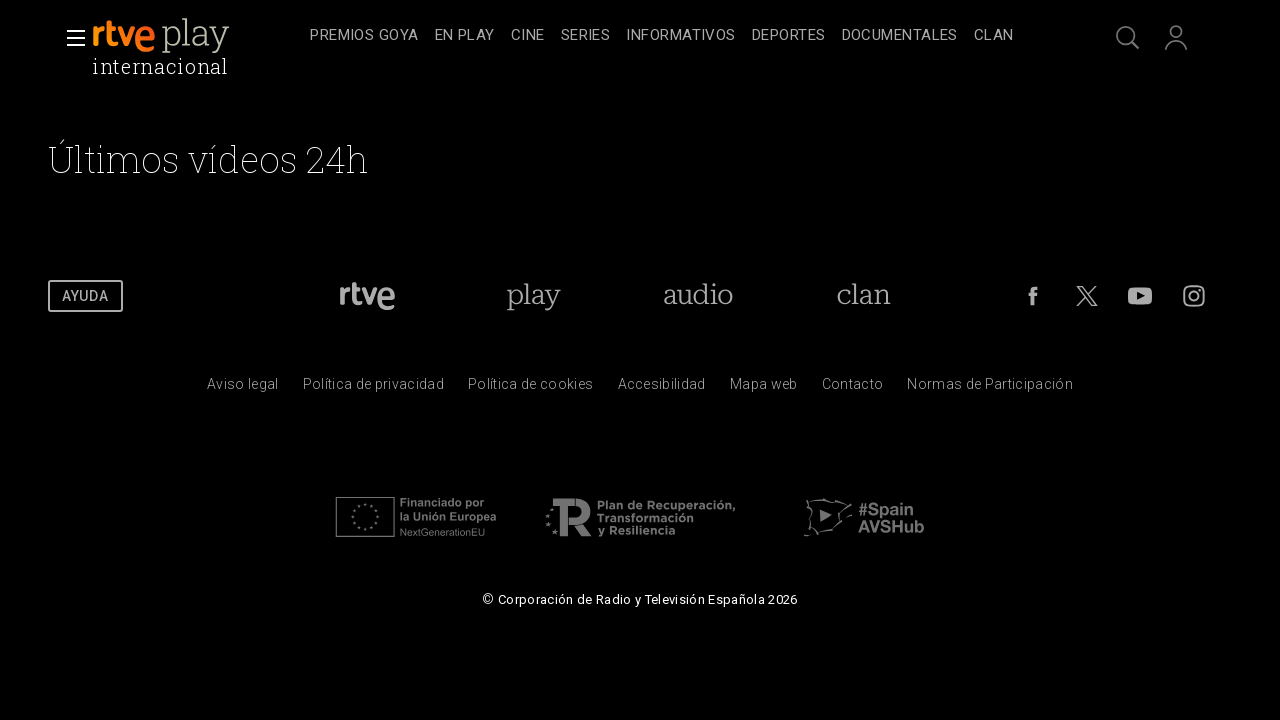

Scrolled down to load additional content (iteration 3/3)
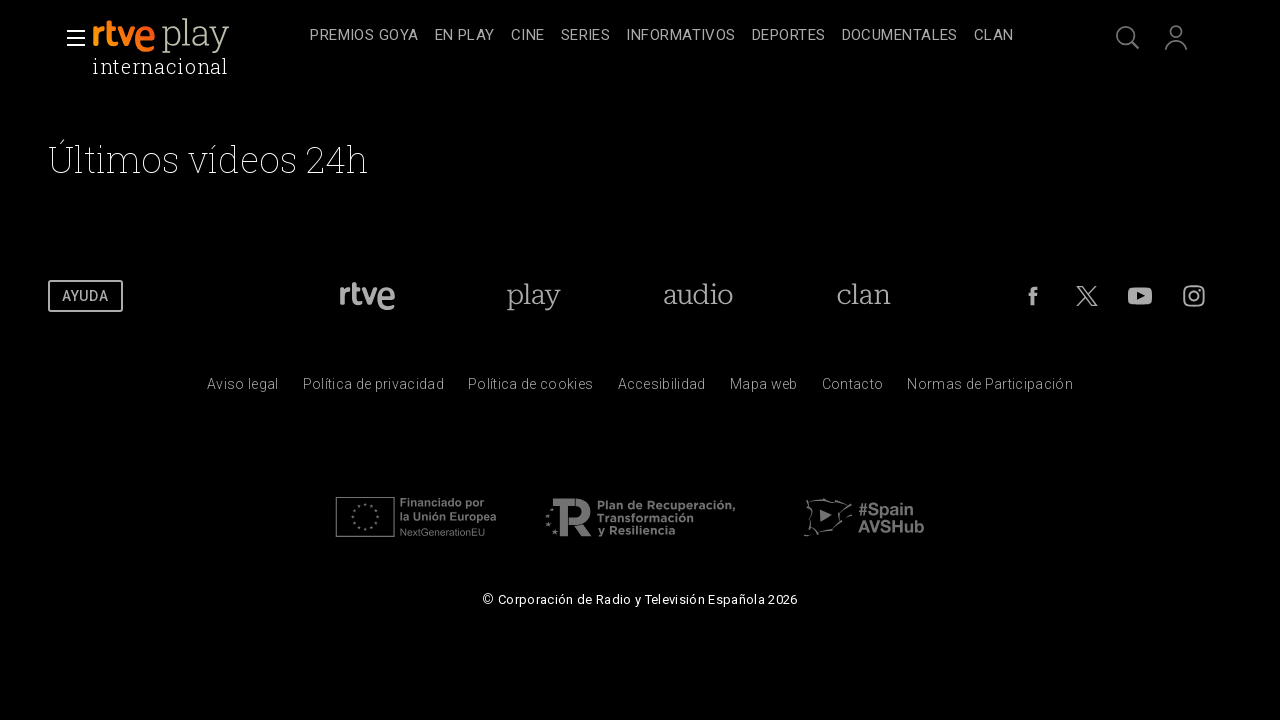

Waited for content to load after scroll (iteration 3/3)
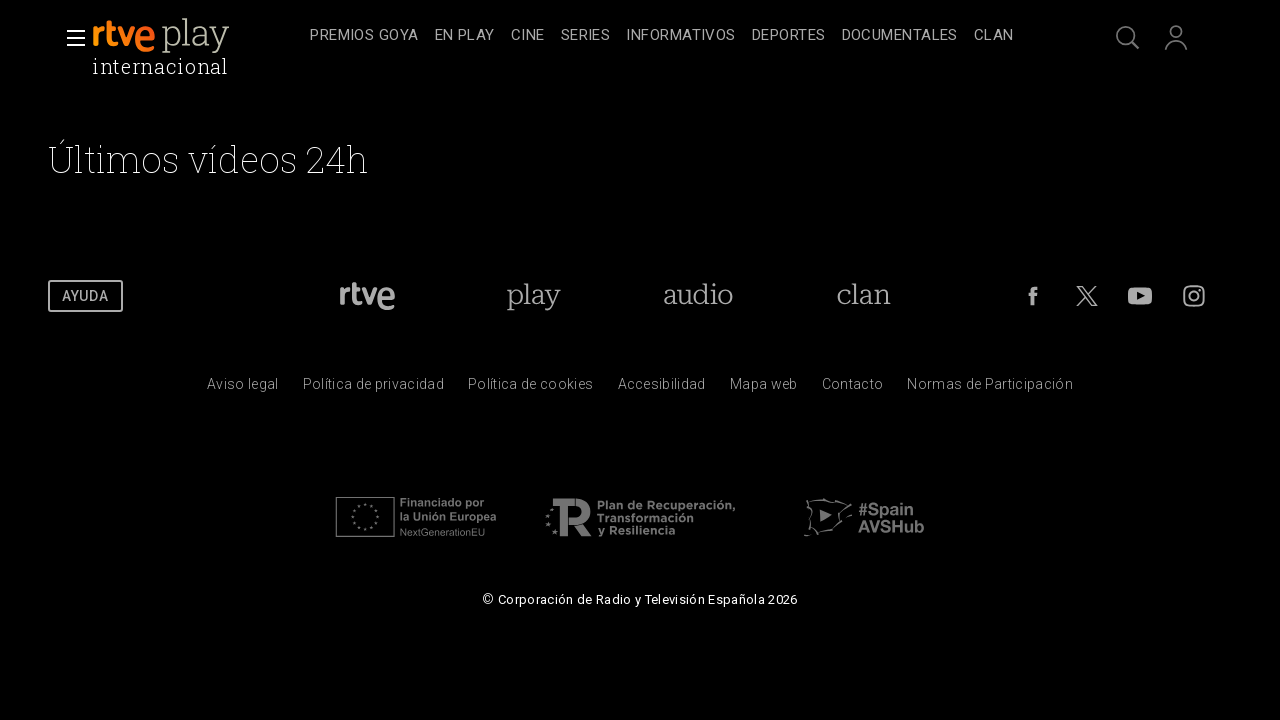

Final wait for all content to be fully loaded
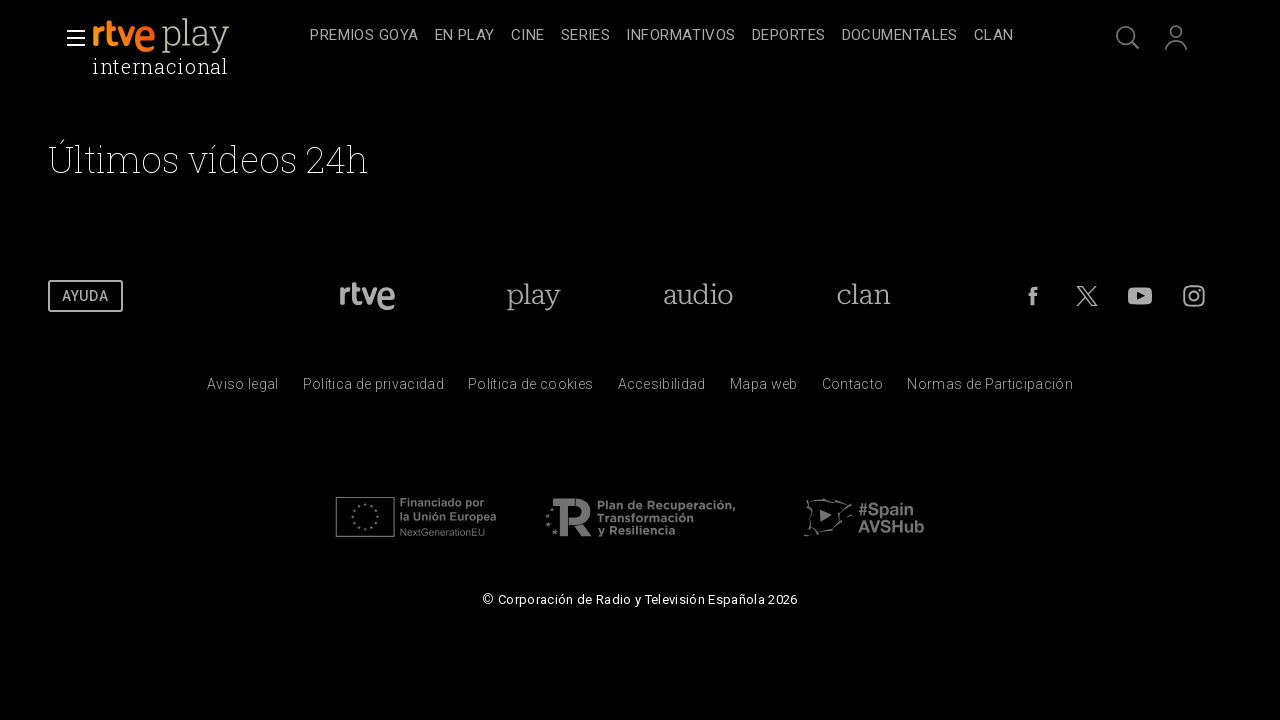

Verified that media links are present on the page
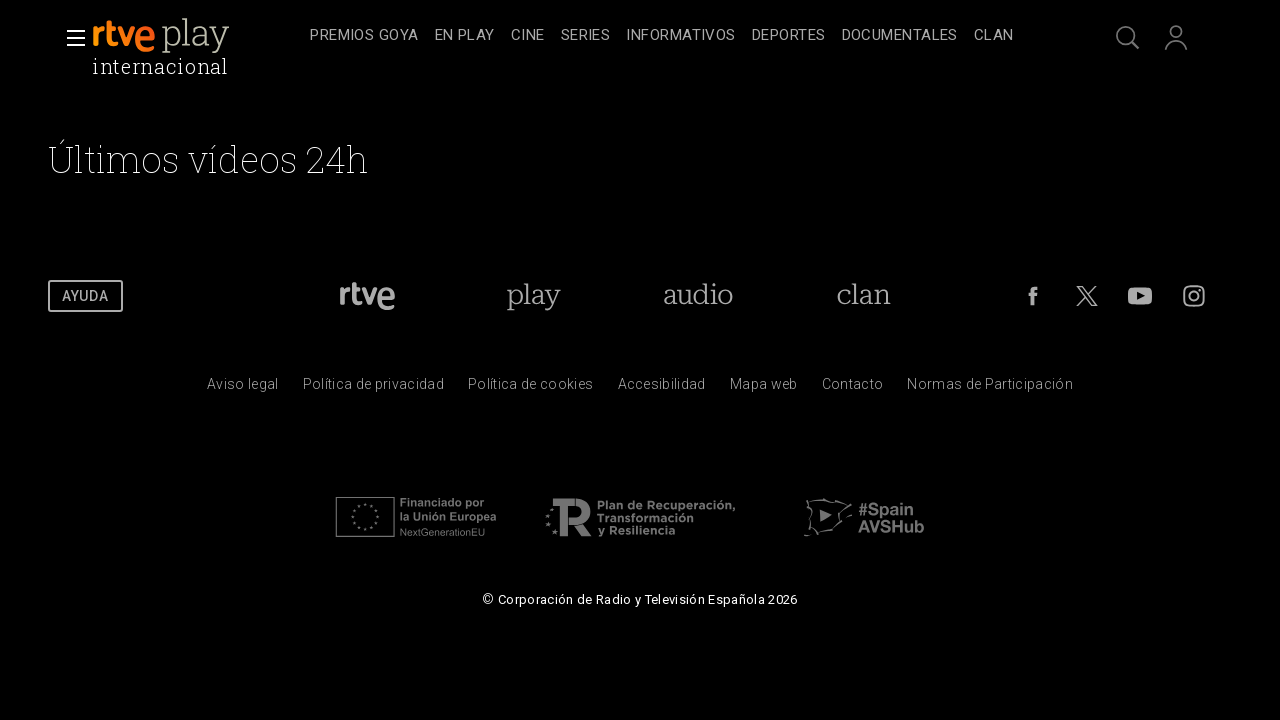

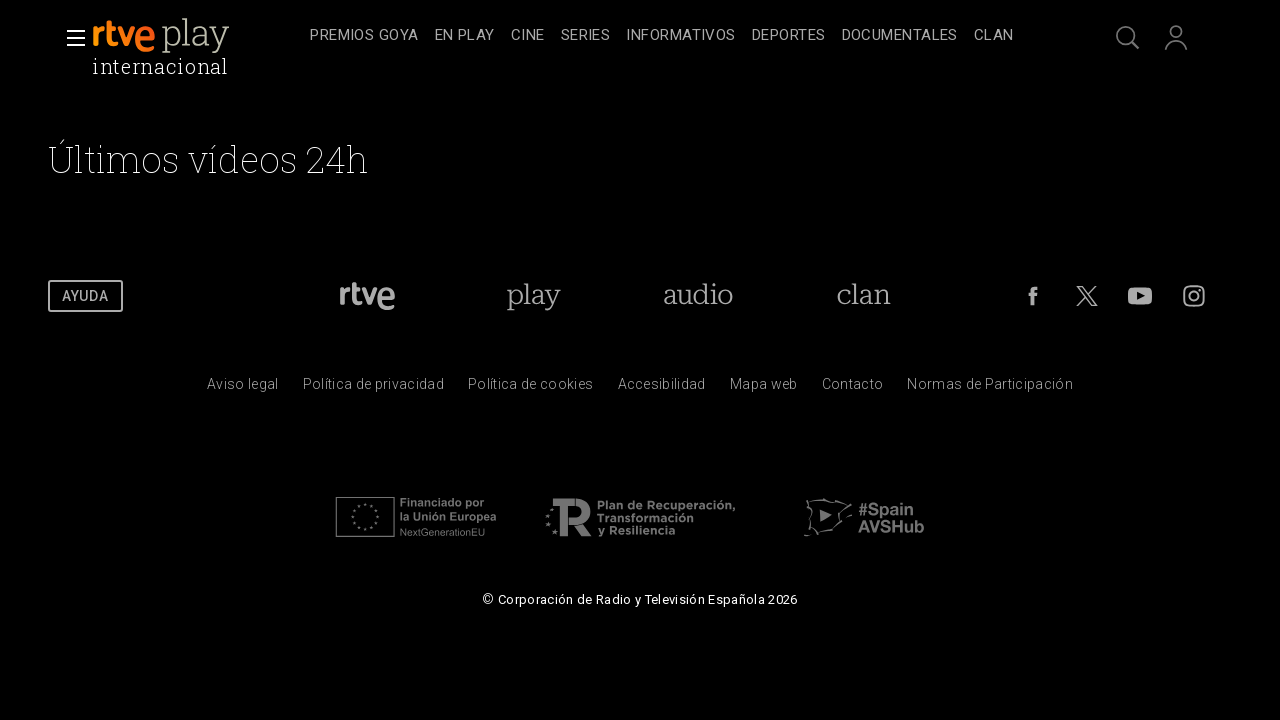